Tests that a todo item is removed when edited to an empty string

Starting URL: https://demo.playwright.dev/todomvc

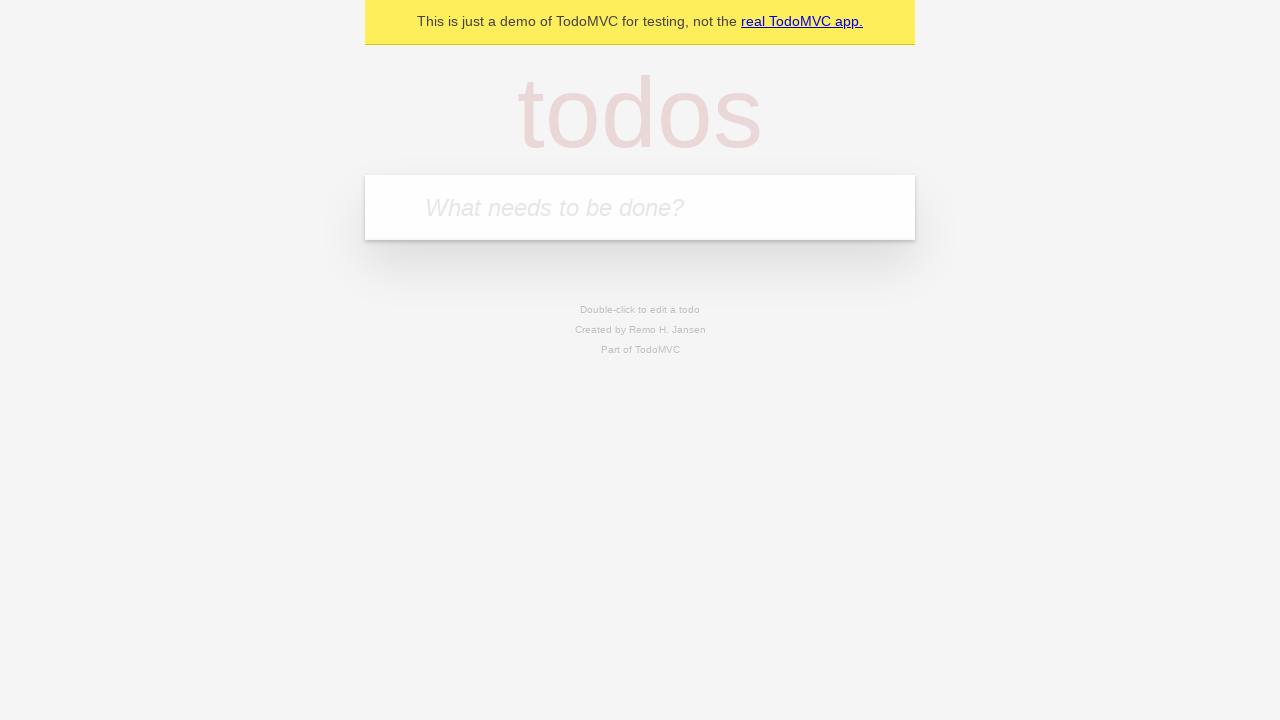

Filled todo input with 'buy some cheese' on internal:attr=[placeholder="What needs to be done?"i]
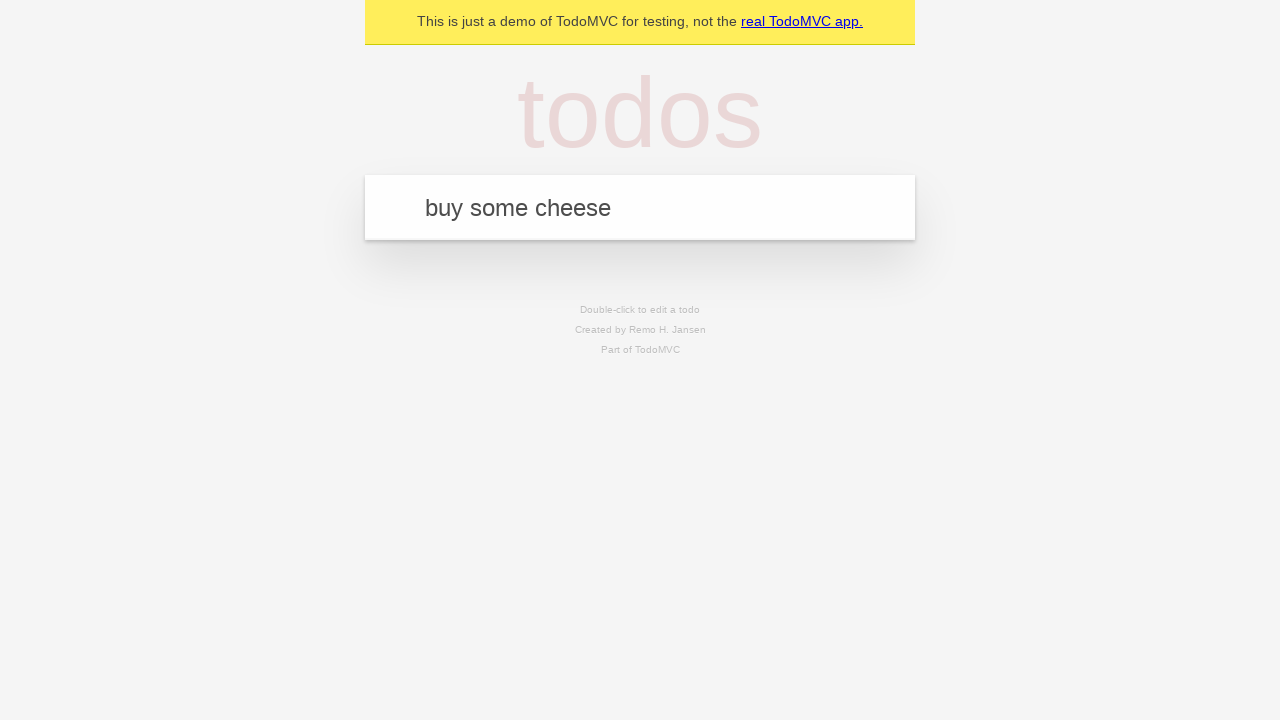

Pressed Enter to create first todo item on internal:attr=[placeholder="What needs to be done?"i]
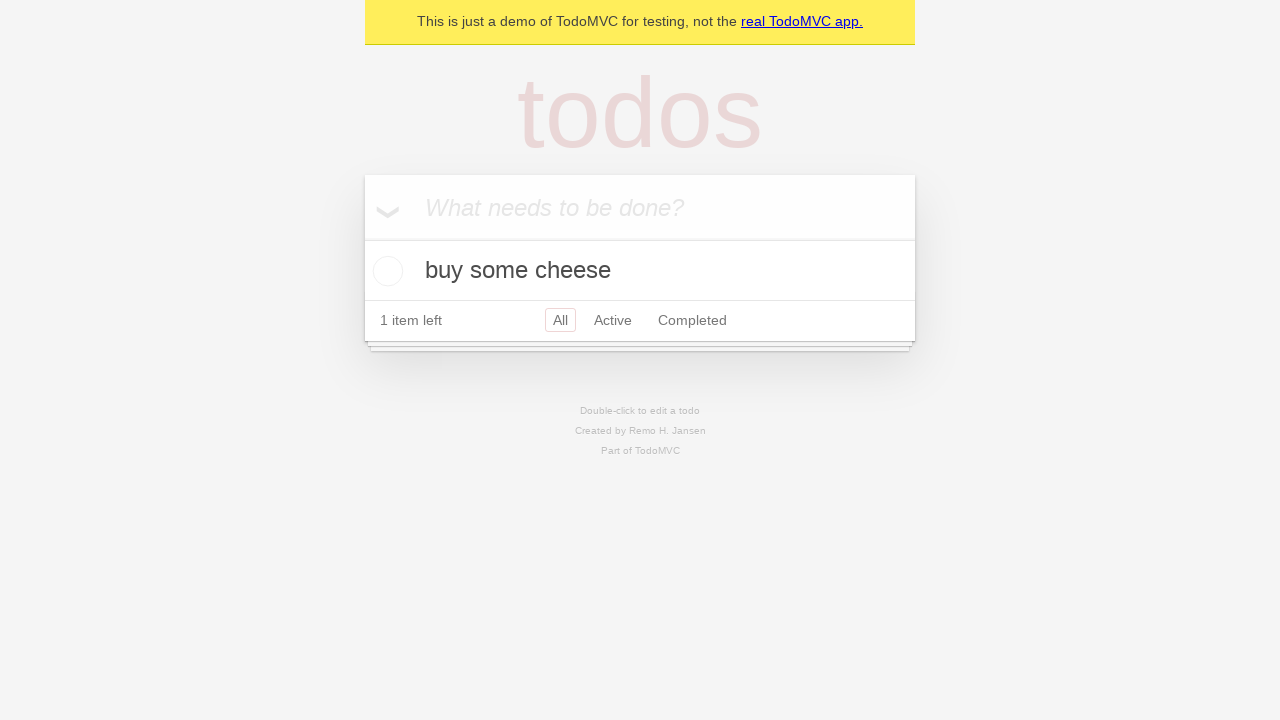

Filled todo input with 'feed the cat' on internal:attr=[placeholder="What needs to be done?"i]
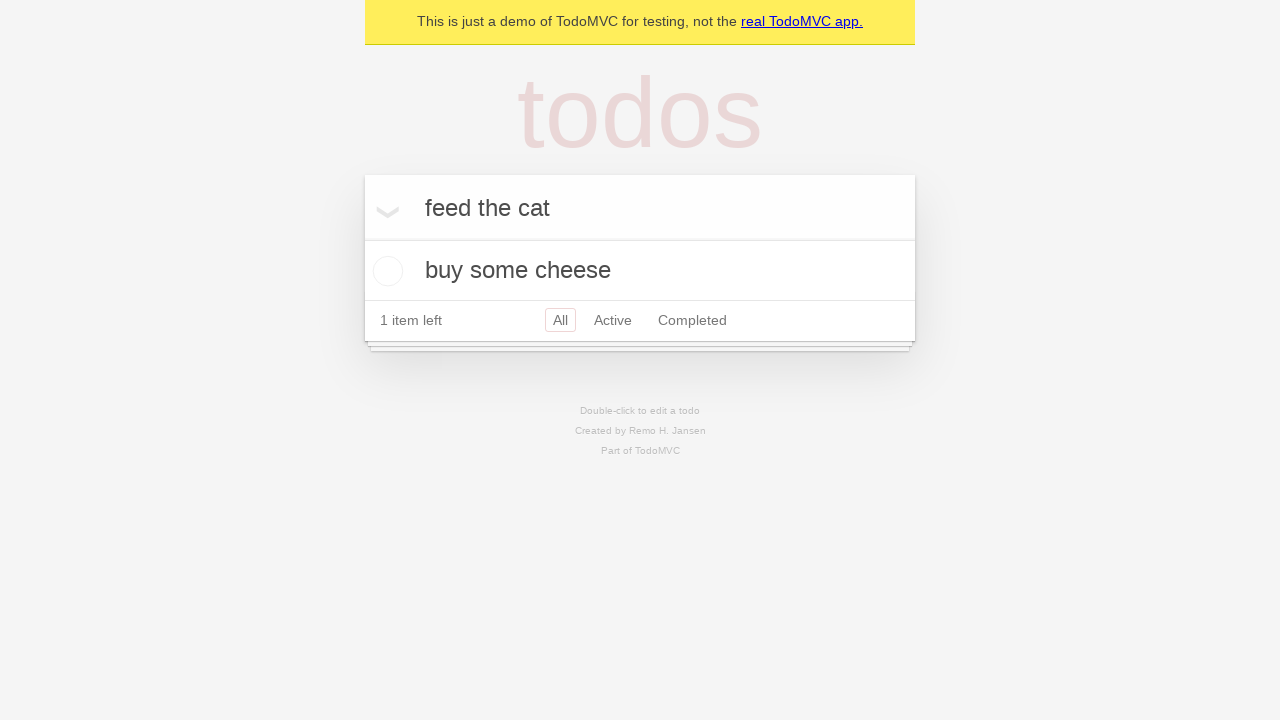

Pressed Enter to create second todo item on internal:attr=[placeholder="What needs to be done?"i]
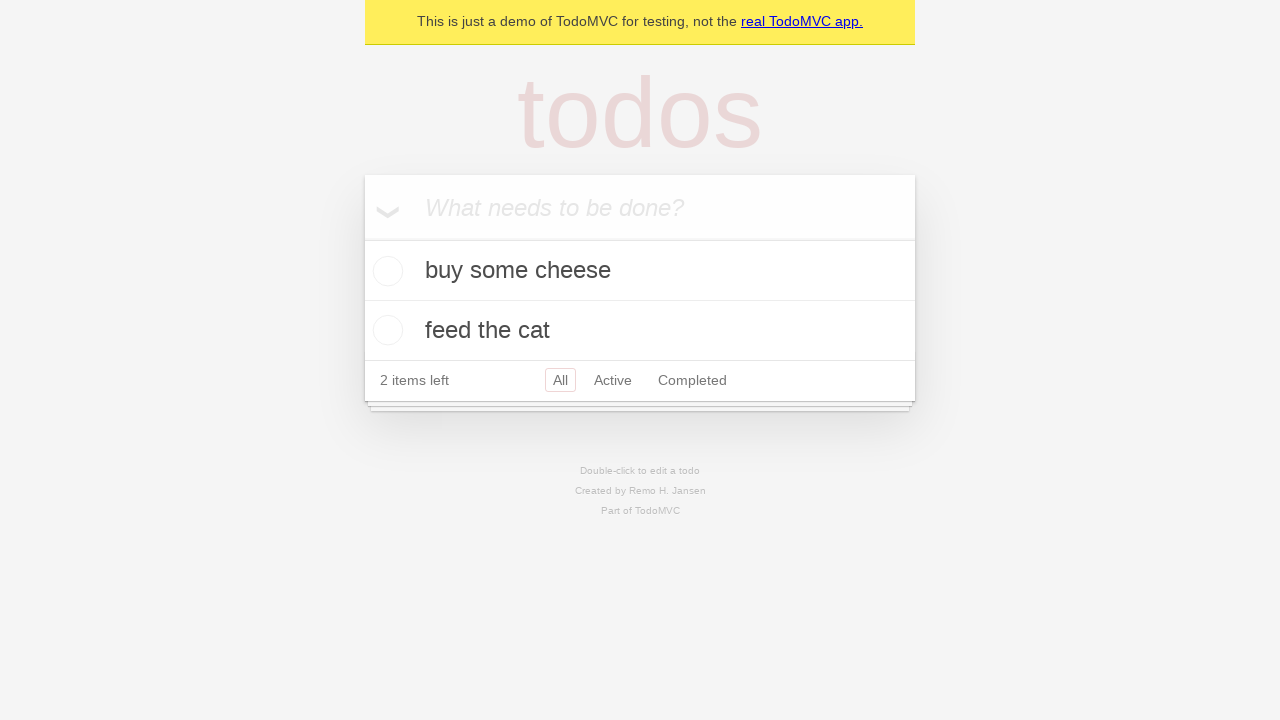

Filled todo input with 'book a doctors appointment' on internal:attr=[placeholder="What needs to be done?"i]
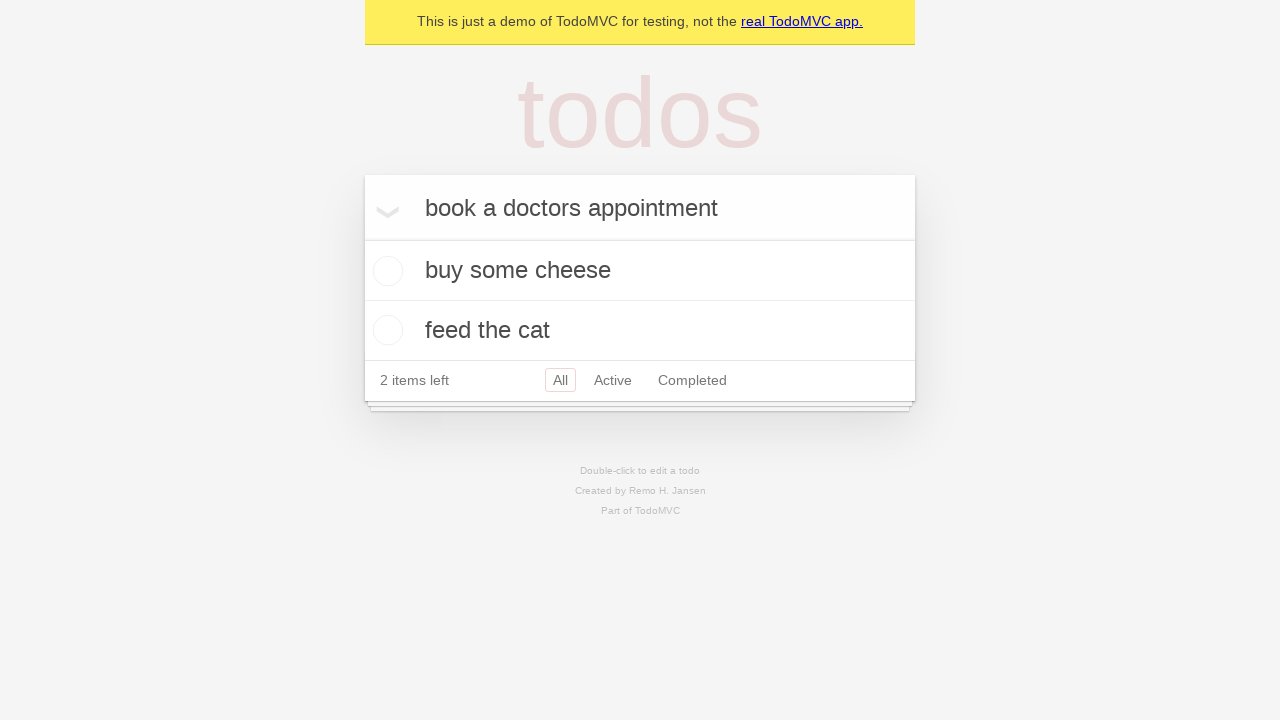

Pressed Enter to create third todo item on internal:attr=[placeholder="What needs to be done?"i]
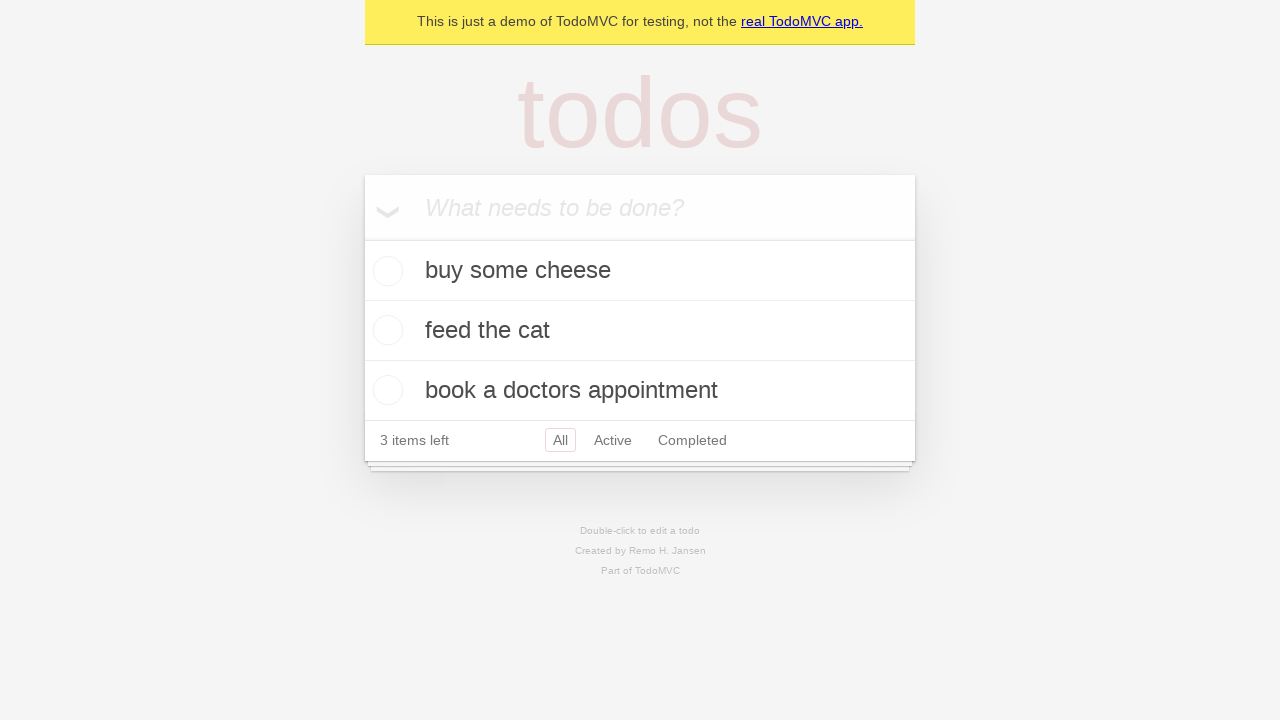

Double-clicked second todo item to enter edit mode at (640, 331) on internal:testid=[data-testid="todo-item"s] >> nth=1
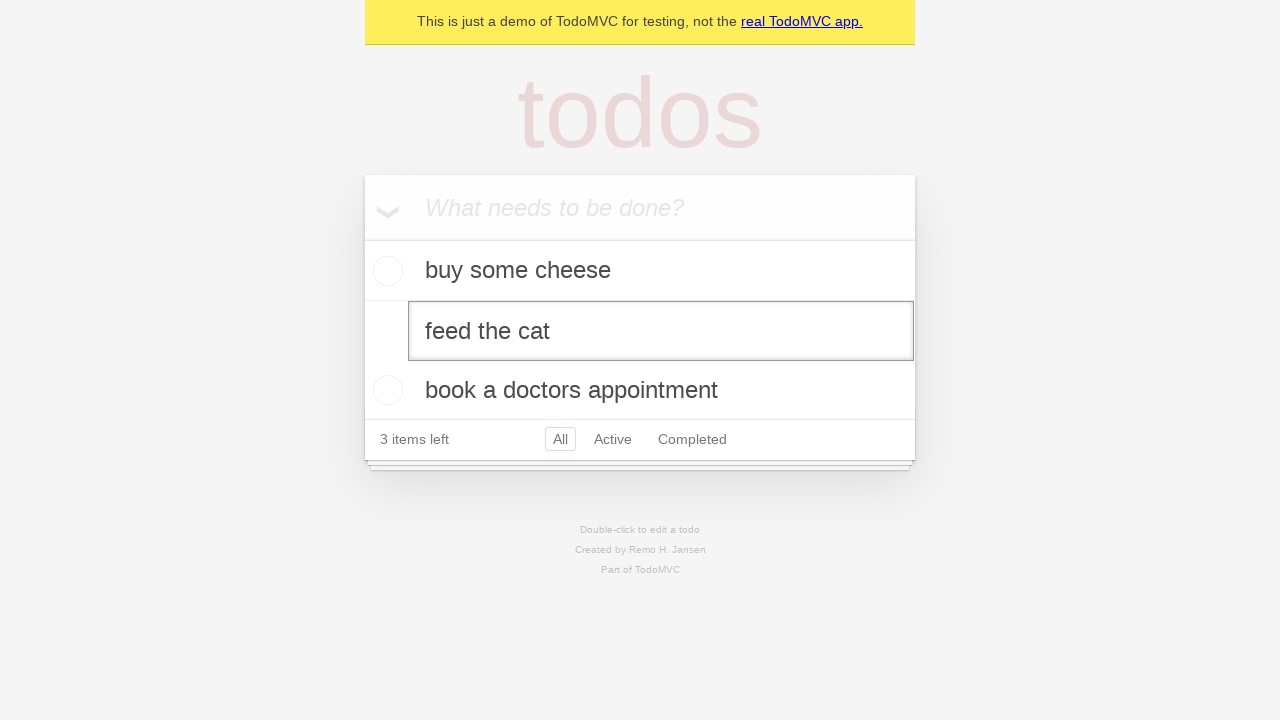

Cleared text from edit field by filling with empty string on internal:testid=[data-testid="todo-item"s] >> nth=1 >> internal:role=textbox[nam
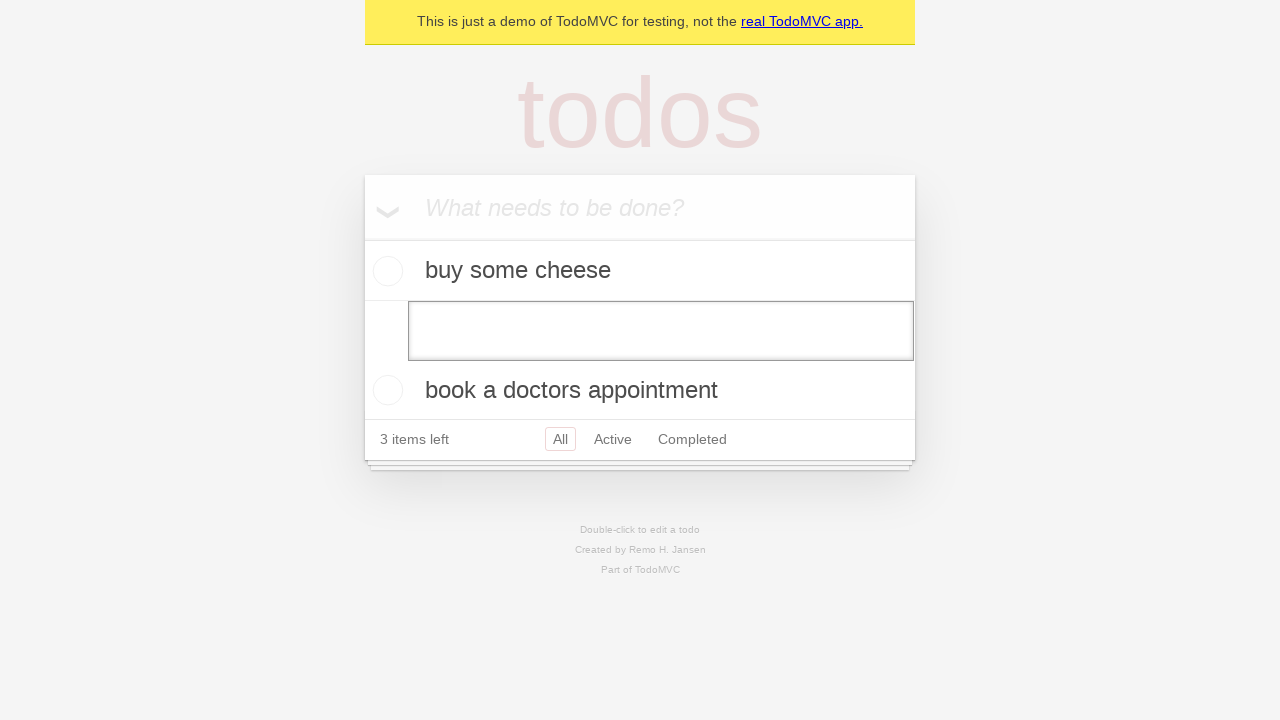

Pressed Enter to confirm deletion of todo item with empty text on internal:testid=[data-testid="todo-item"s] >> nth=1 >> internal:role=textbox[nam
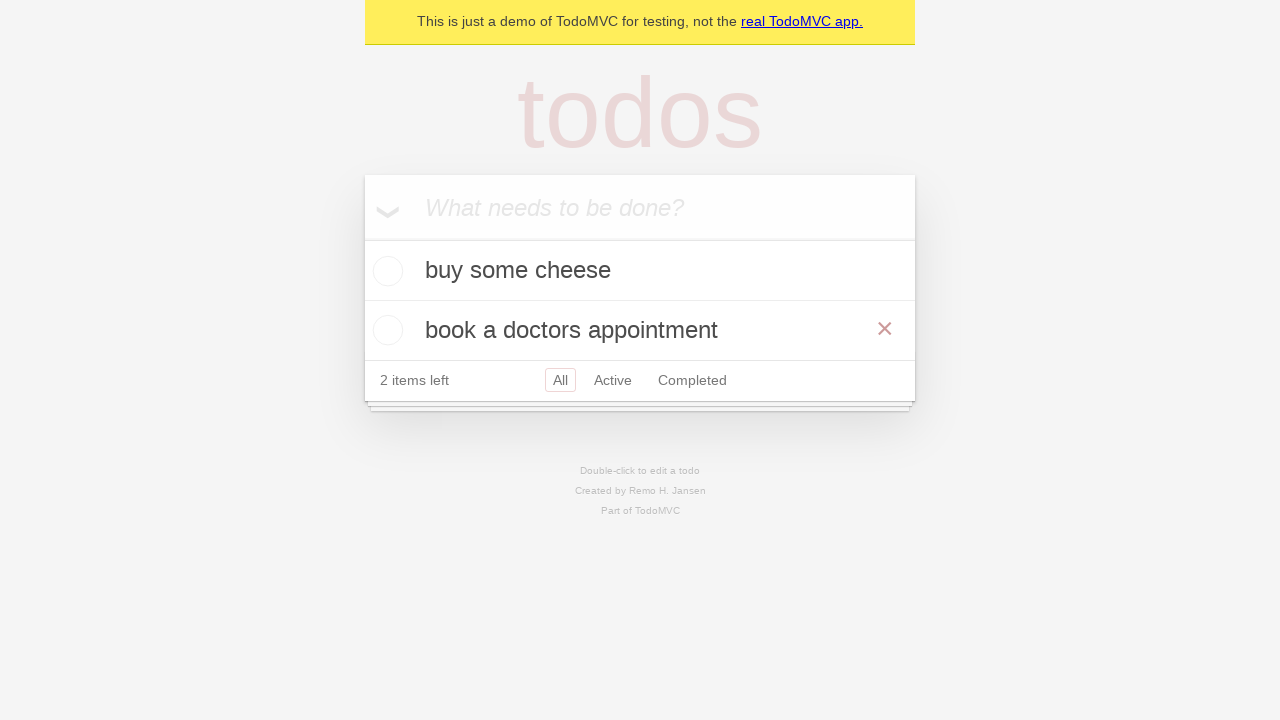

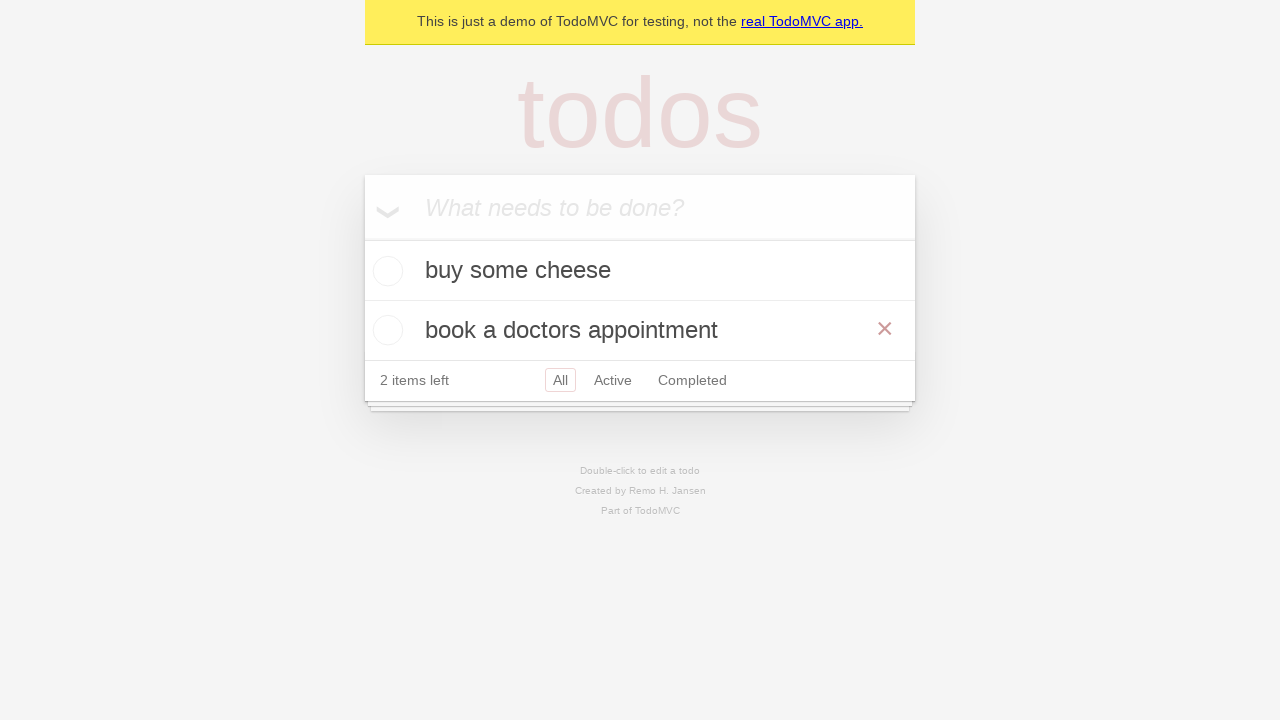